Tests the text box form by entering a name and submitting, then verifying the output displays correctly

Starting URL: https://demoqa.com/text-box

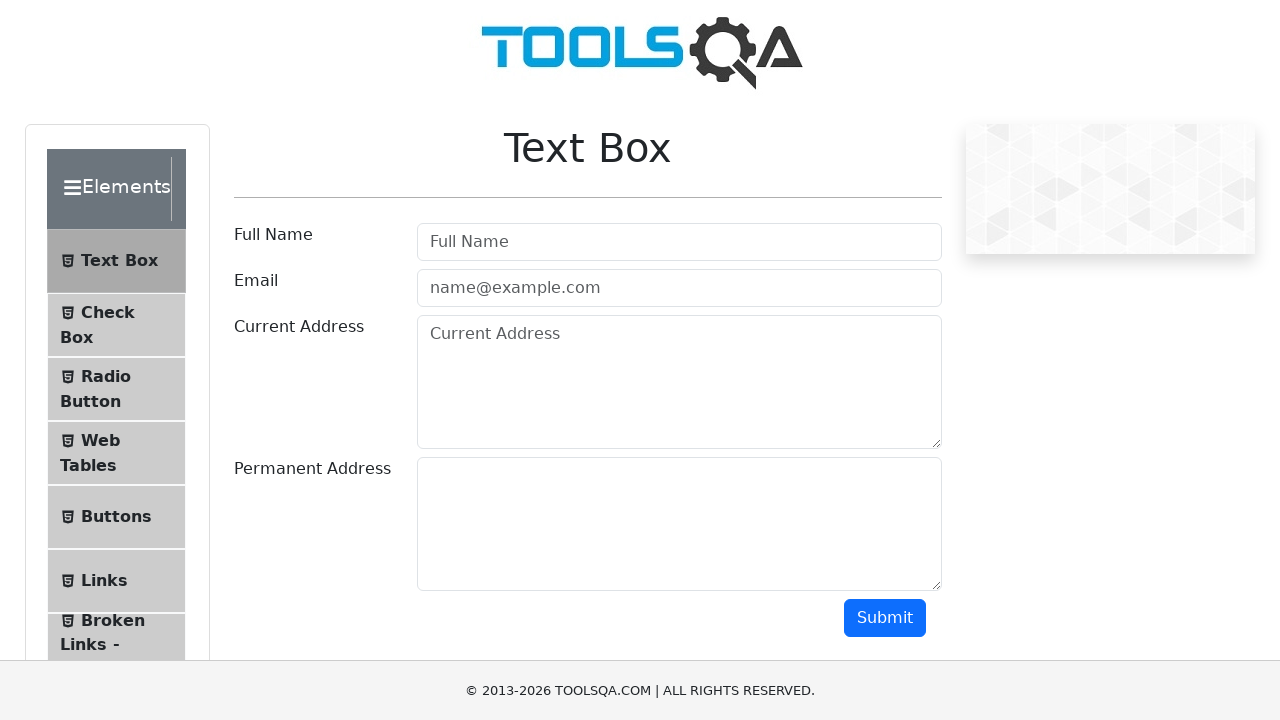

Filled name text box with 'Nadejda' on #userName
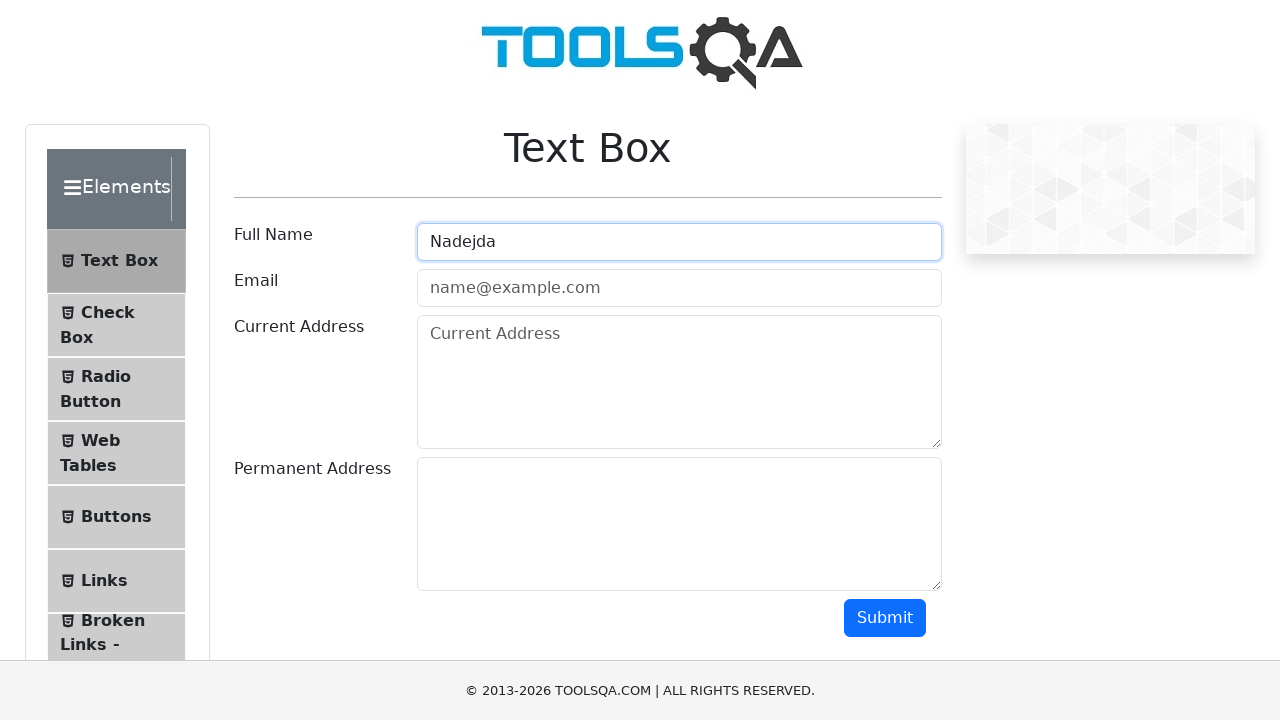

Clicked submit button to submit the form at (885, 618) on #submit
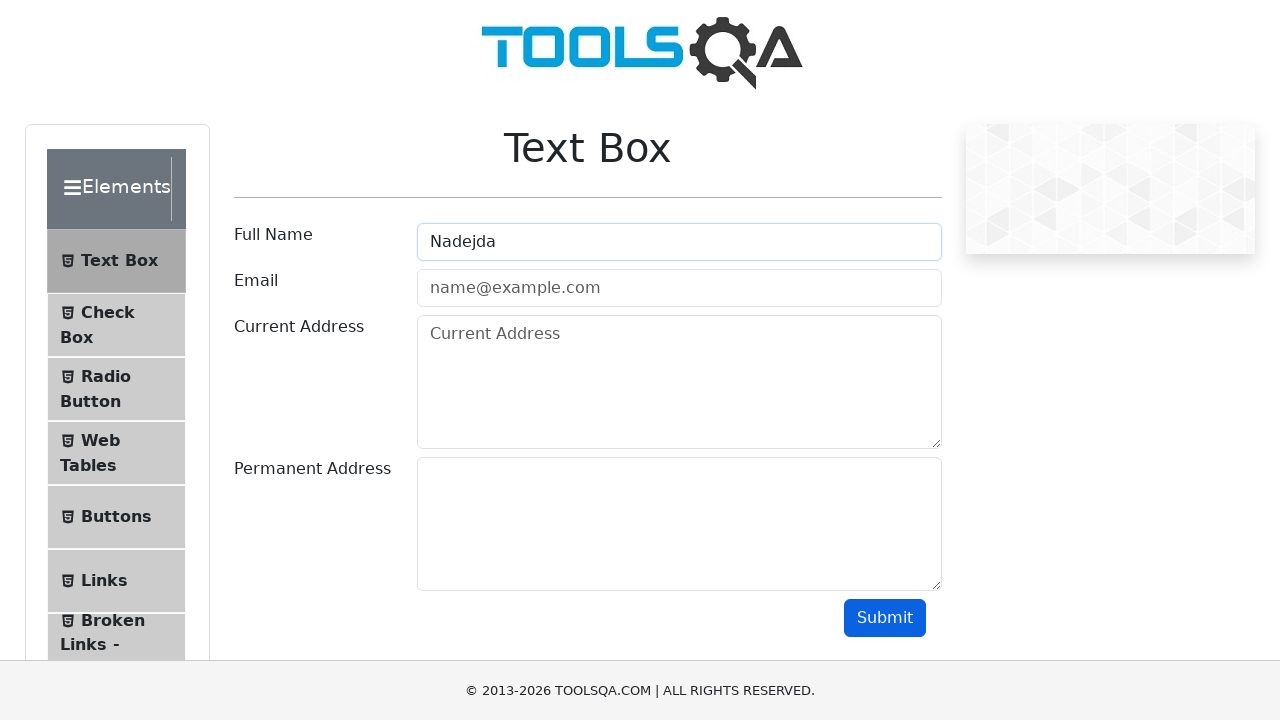

Output name field appeared, verifying form submission successful
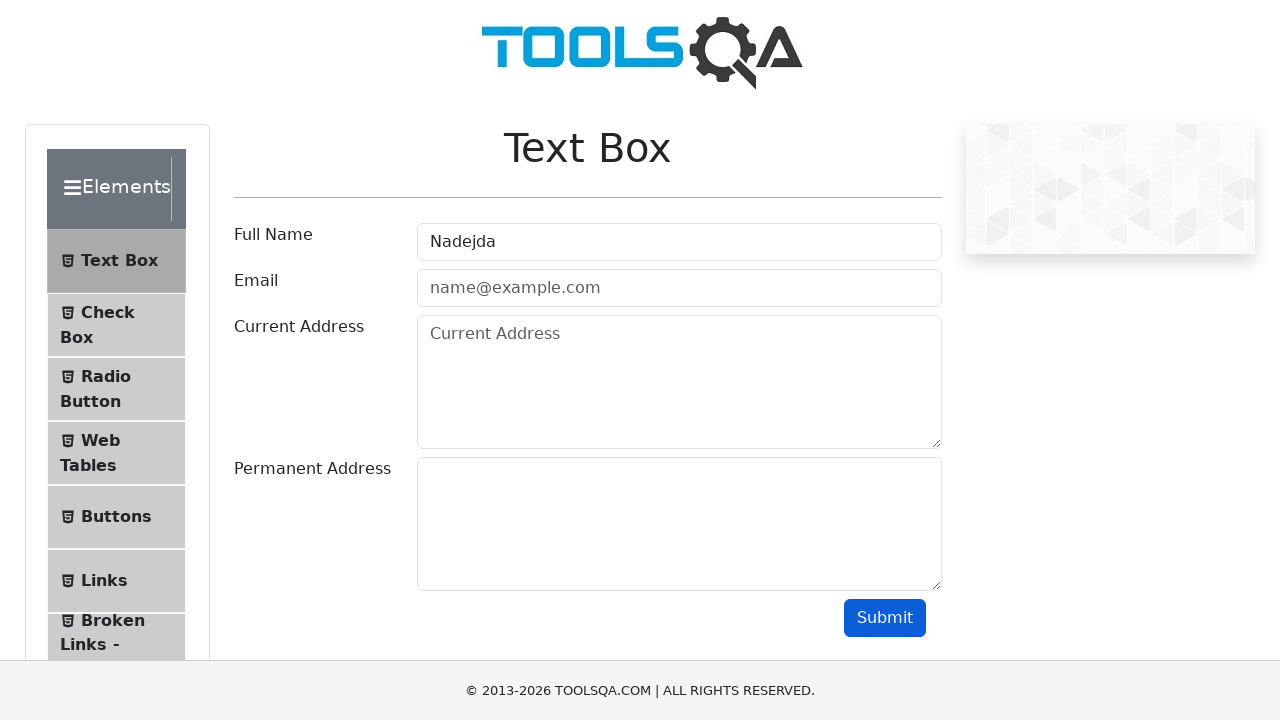

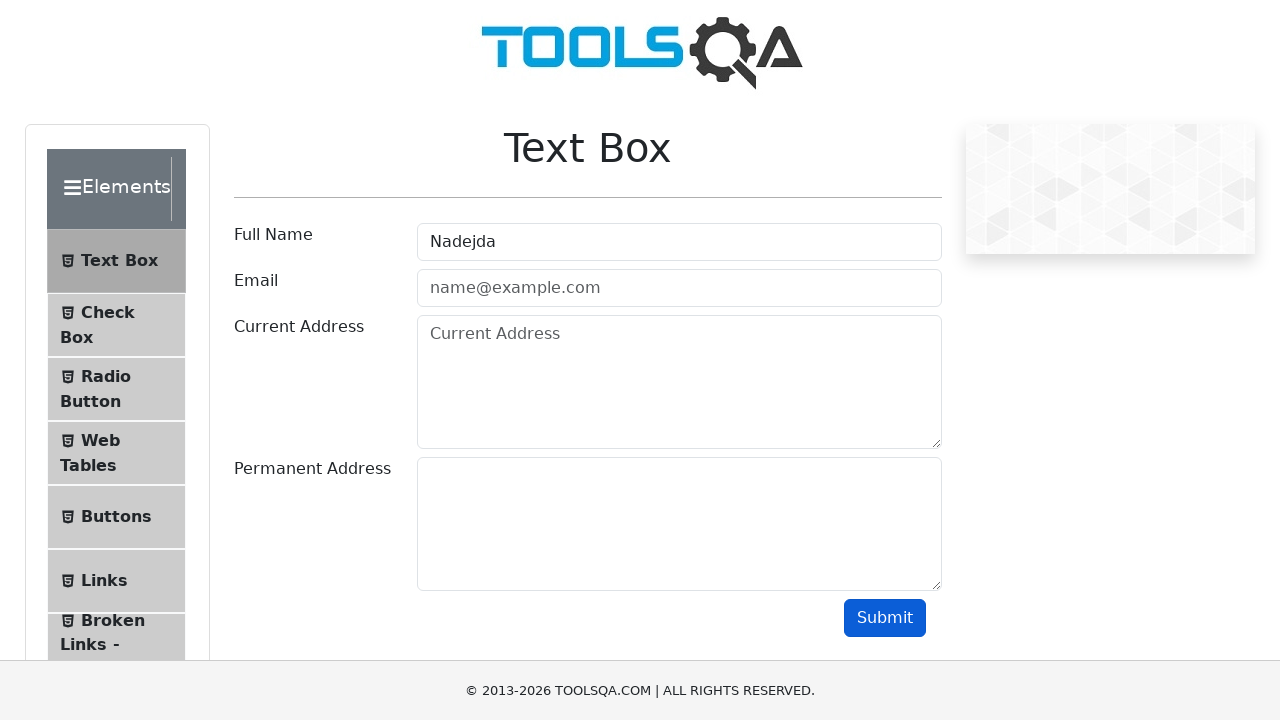